Tests the currency dropdown functionality by clicking on the footer currency selector, selecting different currency options, and verifying that prices update on the page.

Starting URL: https://www.alojamiento.io/property/apartamentos-centro-coló3n/BC-189483

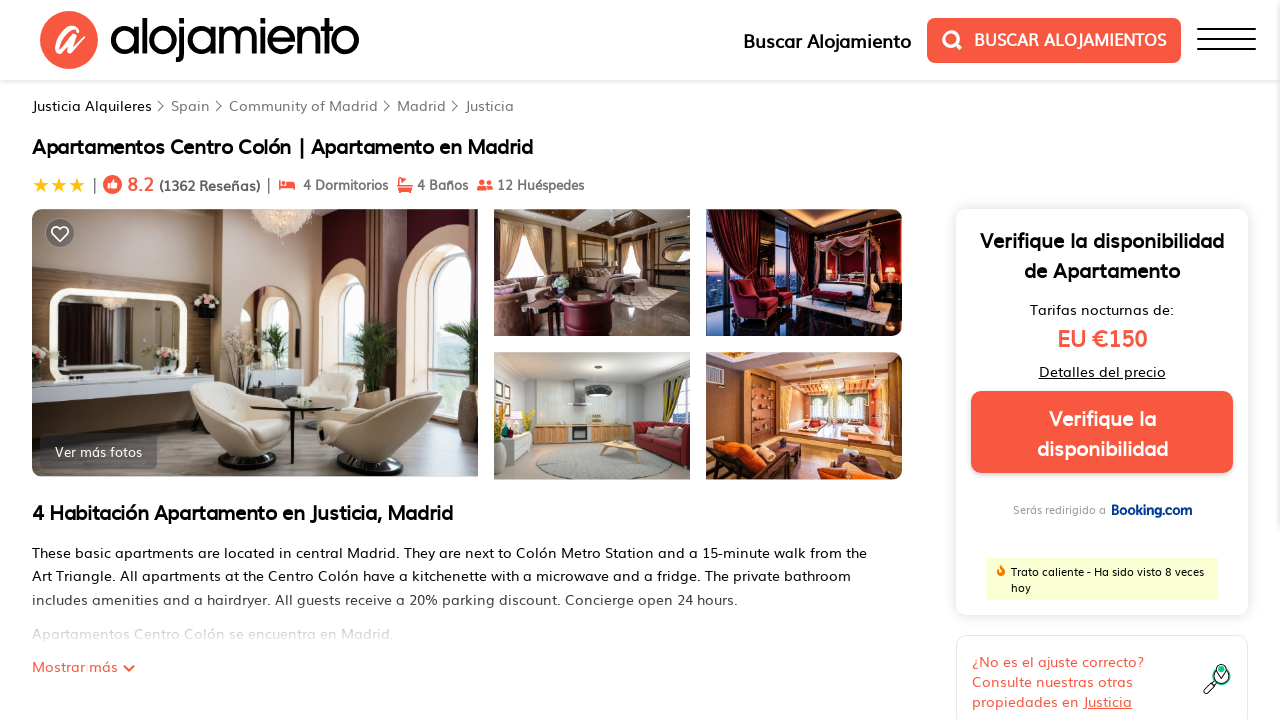

Waited for price elements to load
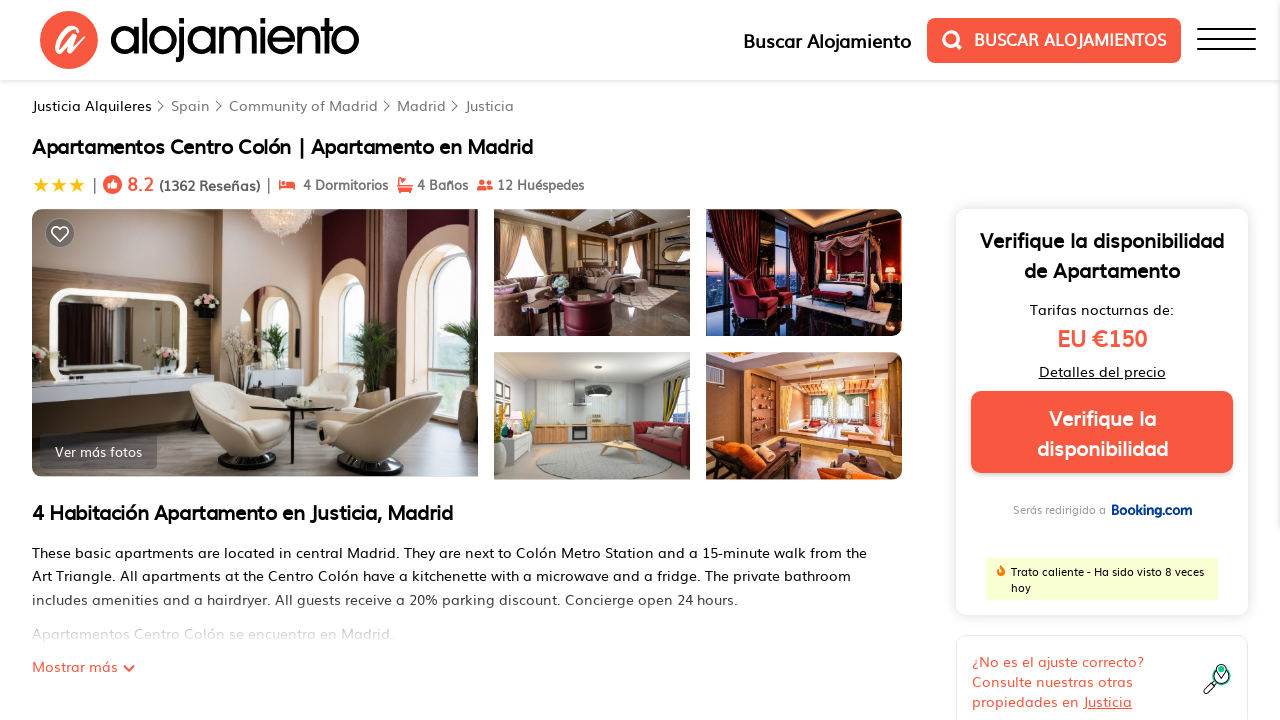

Waited for availability price element to load
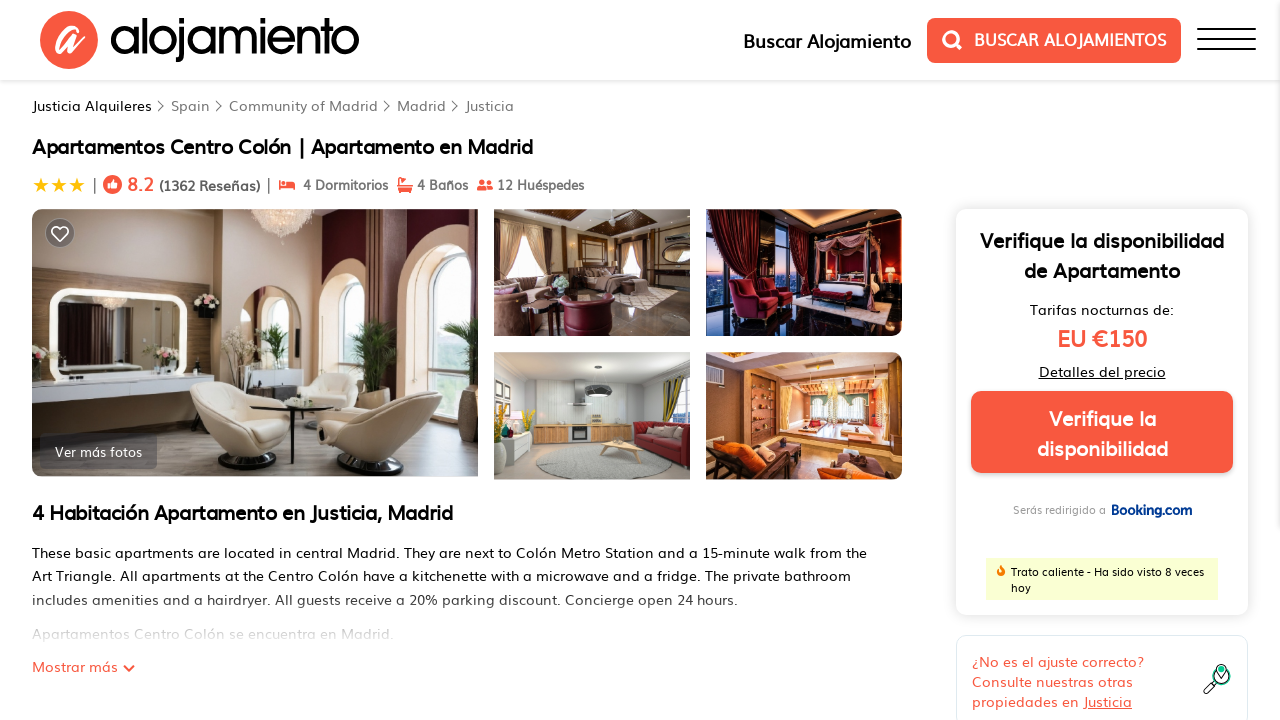

Located currency dropdown in footer
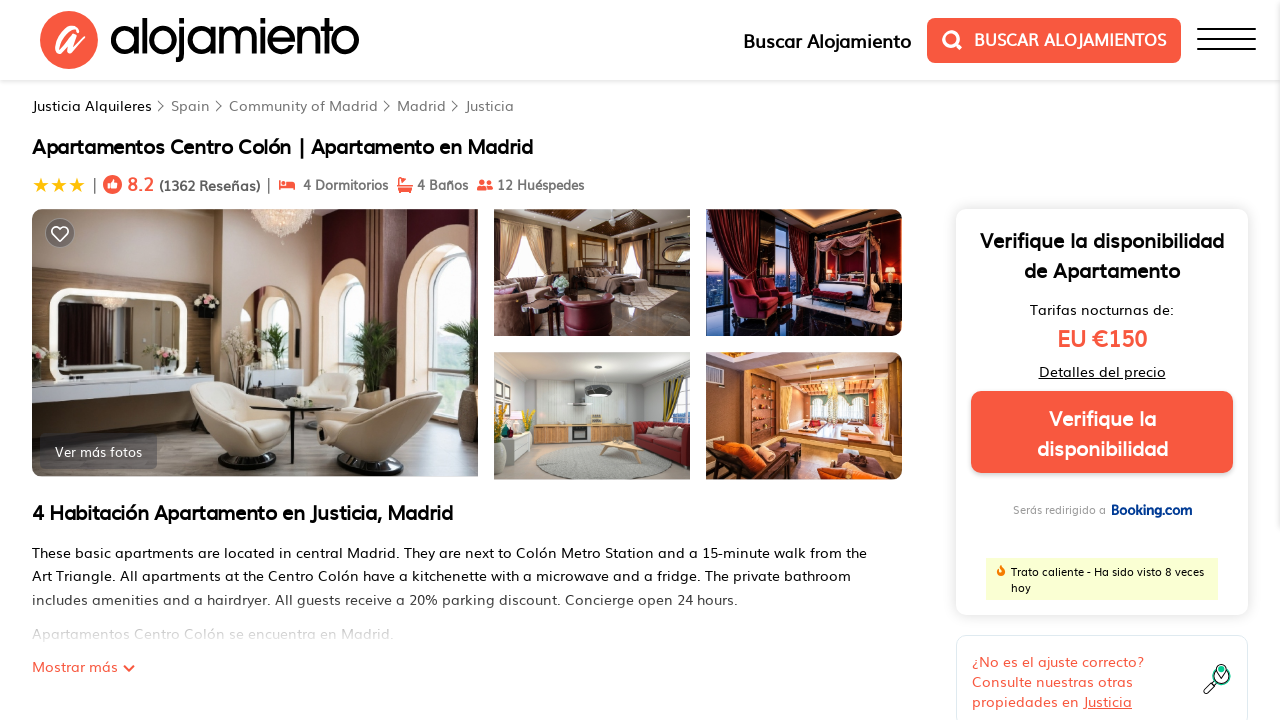

Scrolled currency dropdown into view
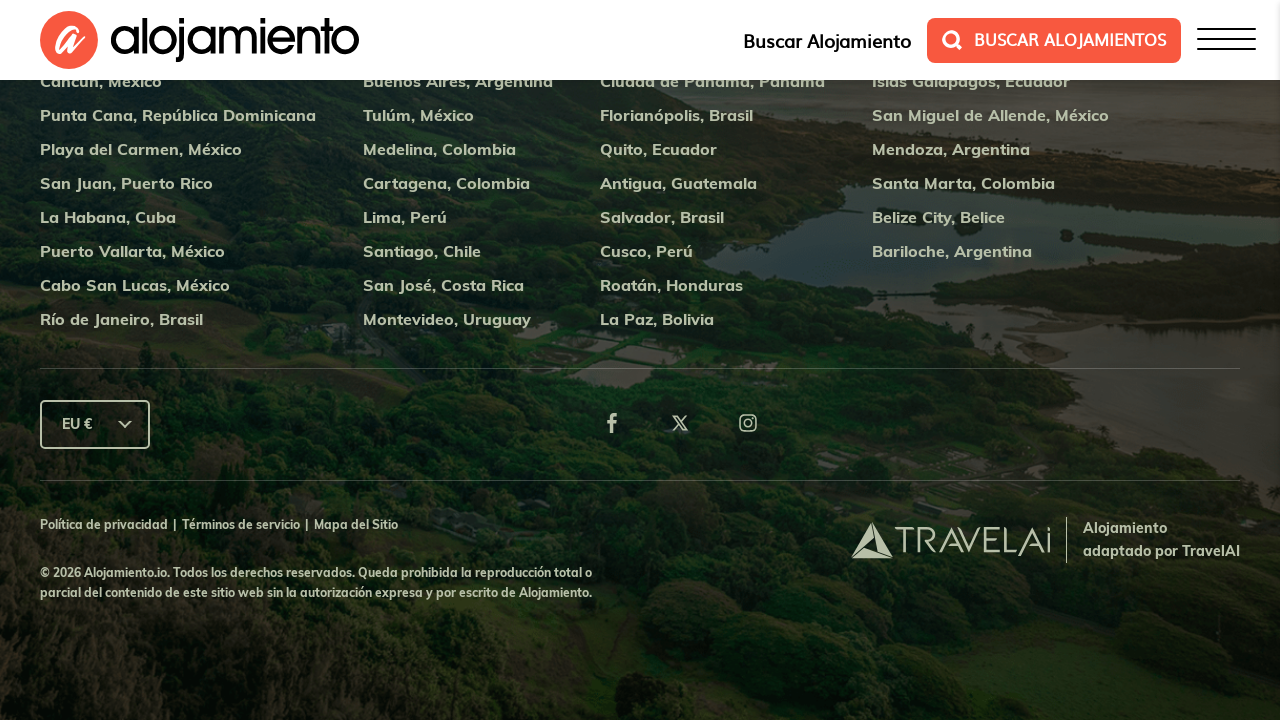

Clicked on currency dropdown to open options at (95, 424) on #js-currency-sort-footer
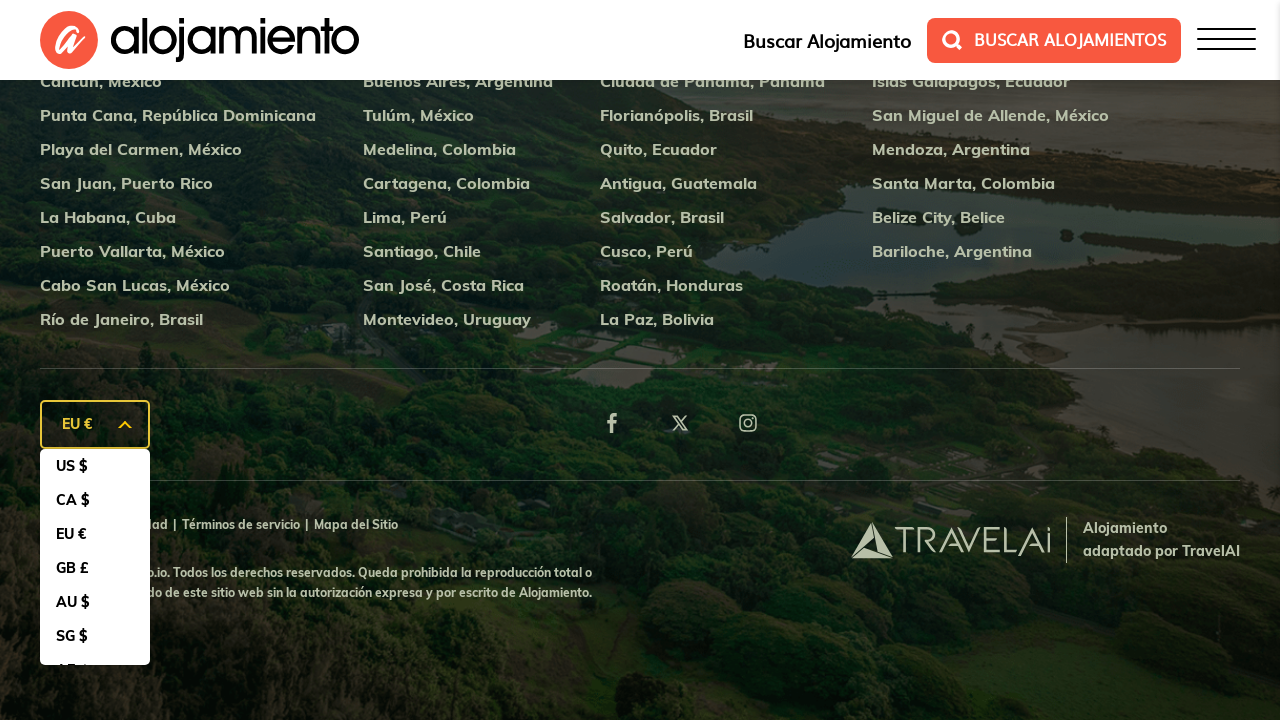

Waited for currency options to appear
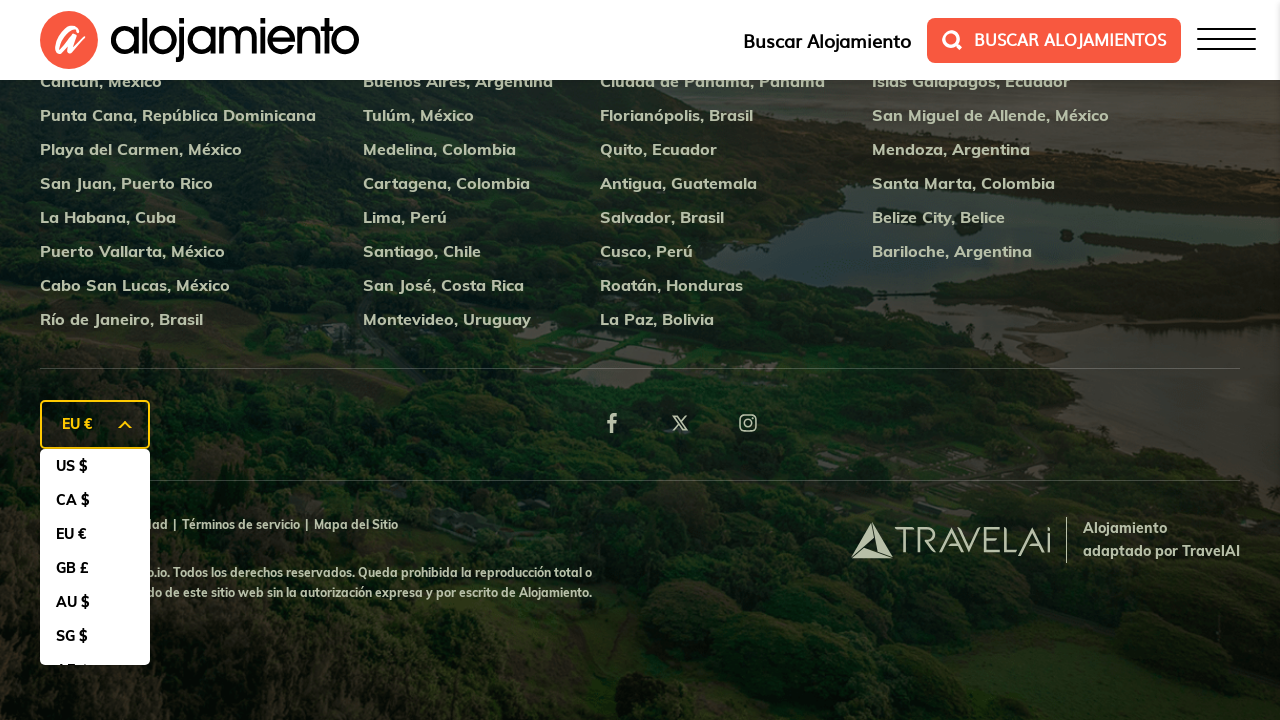

Located first currency option
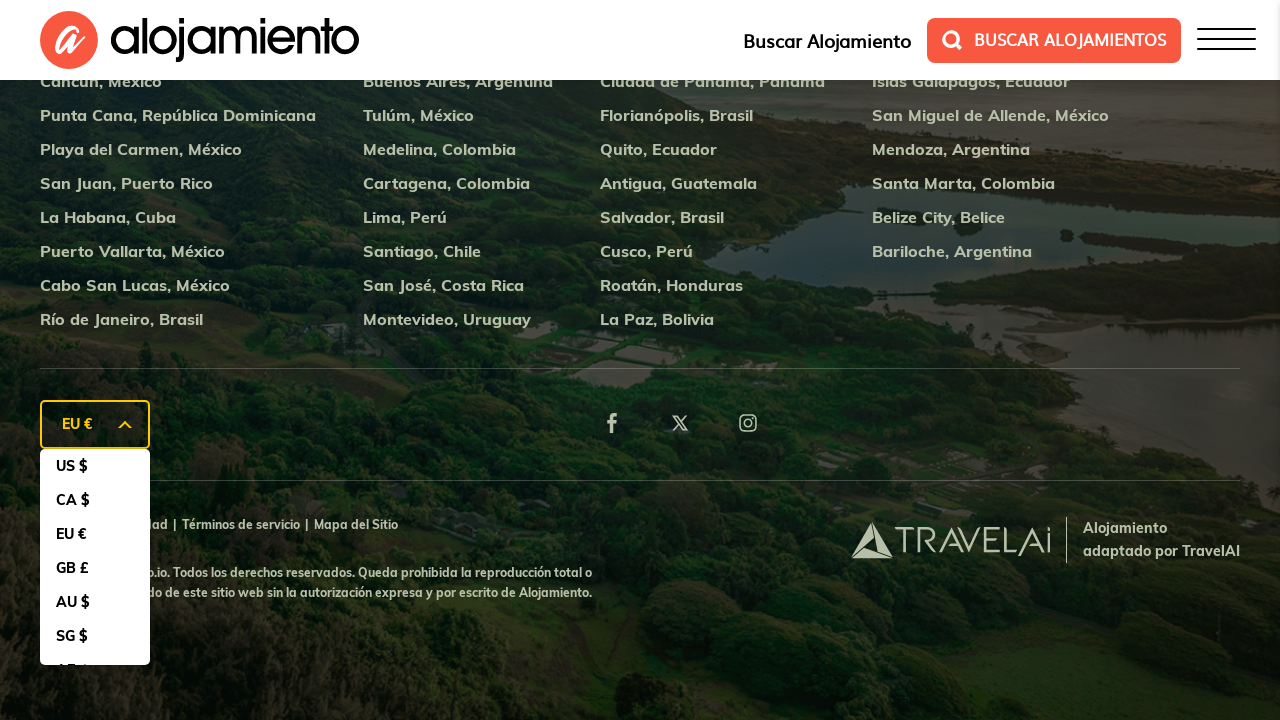

Clicked first currency option to change currency at (95, 466) on div.footer-section div.footer-currency-dd ul.select-ul li >> nth=0
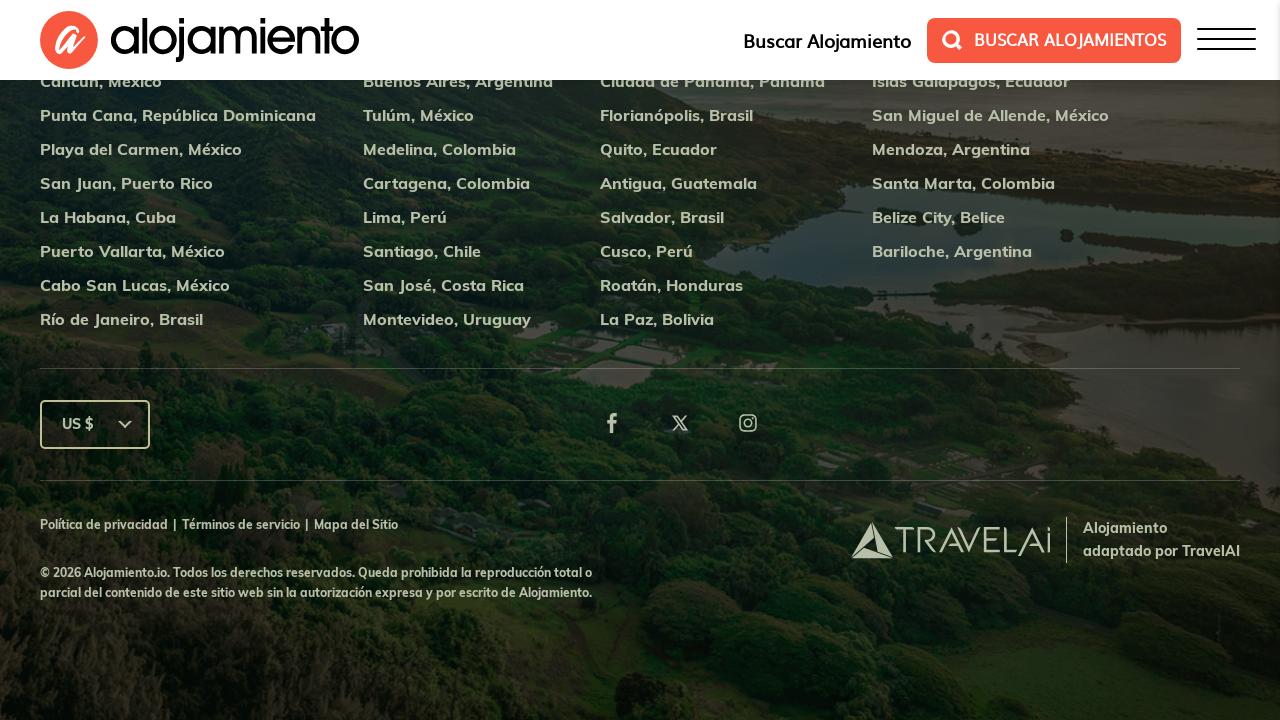

Waited 2 seconds for prices to update after currency change
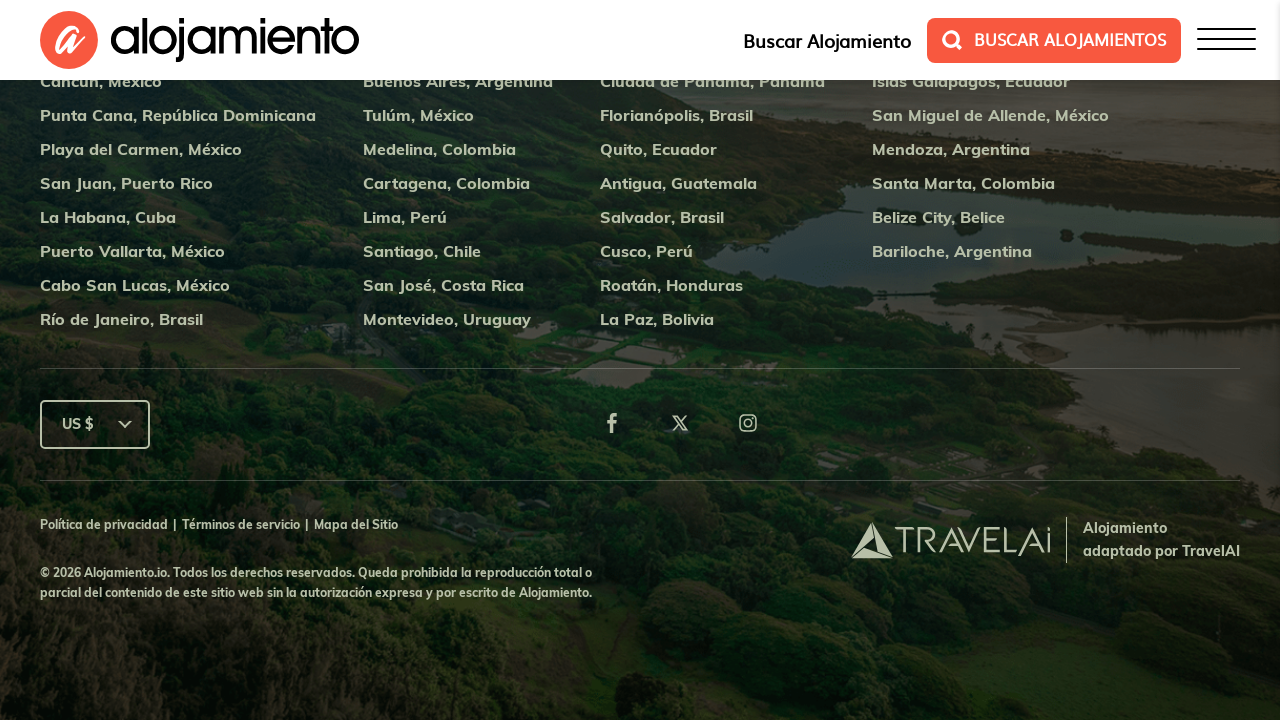

Verified price elements are still present after currency change
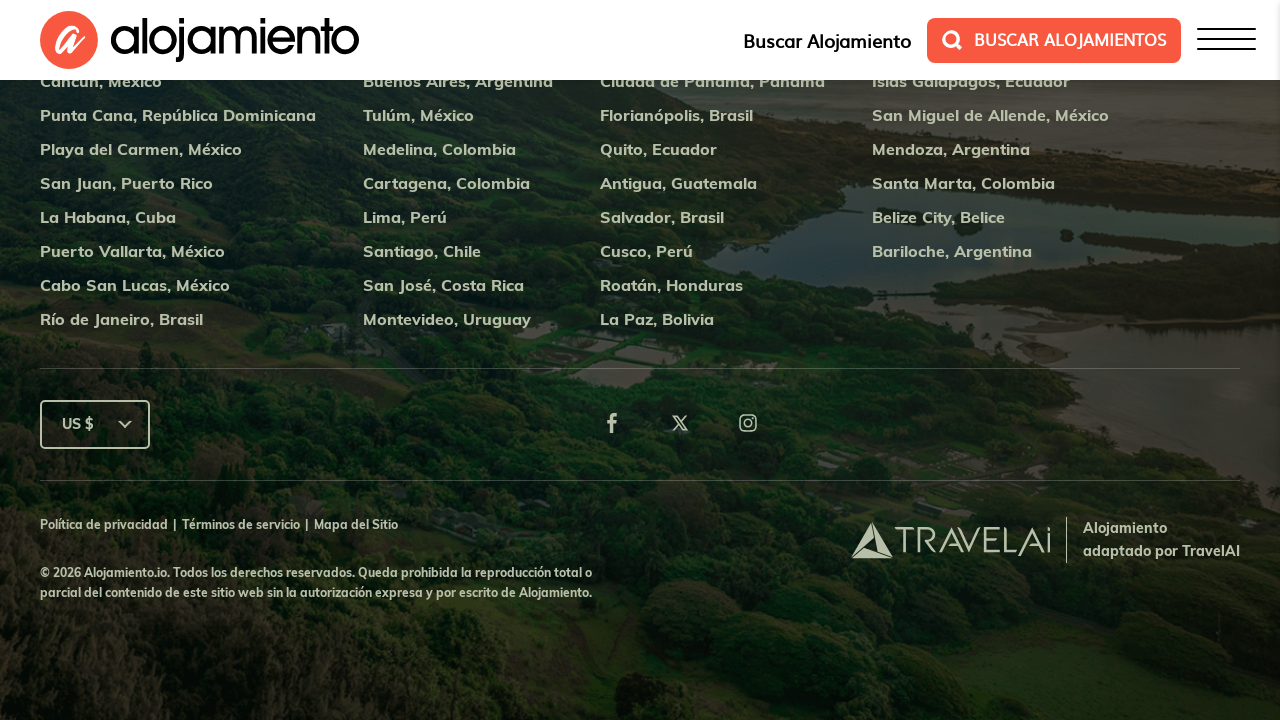

Verified availability price element is still present after currency change
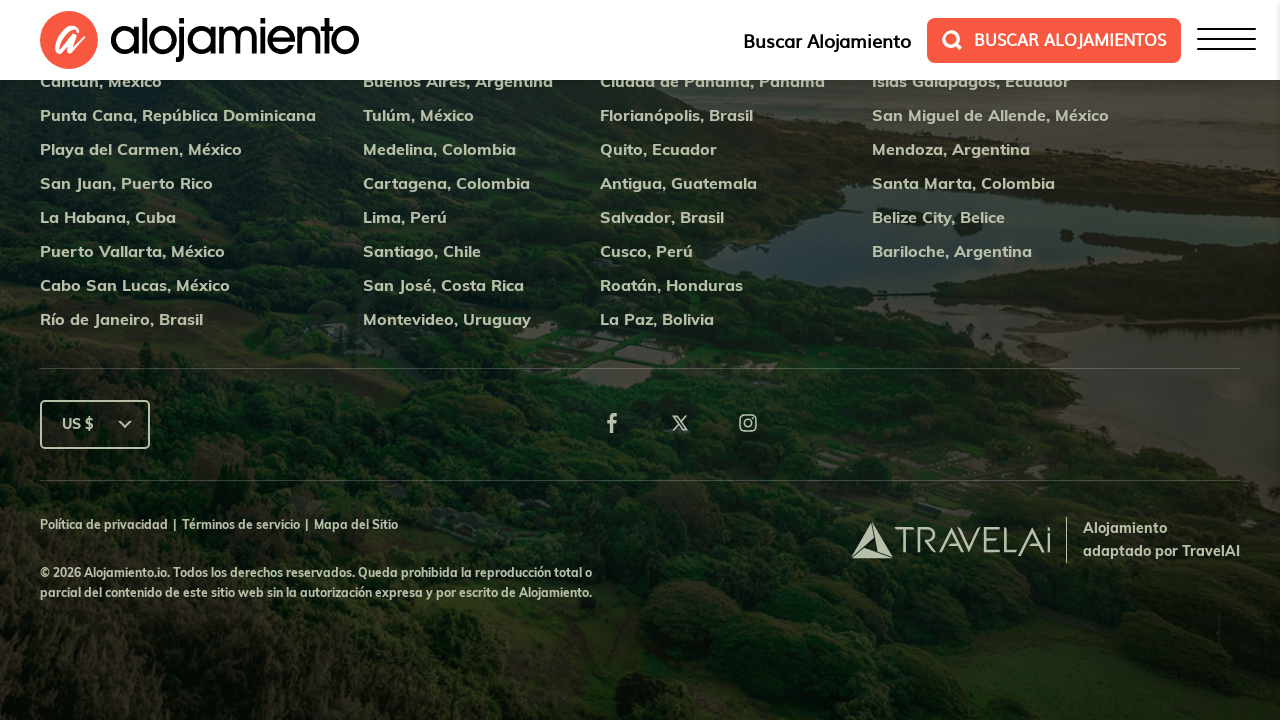

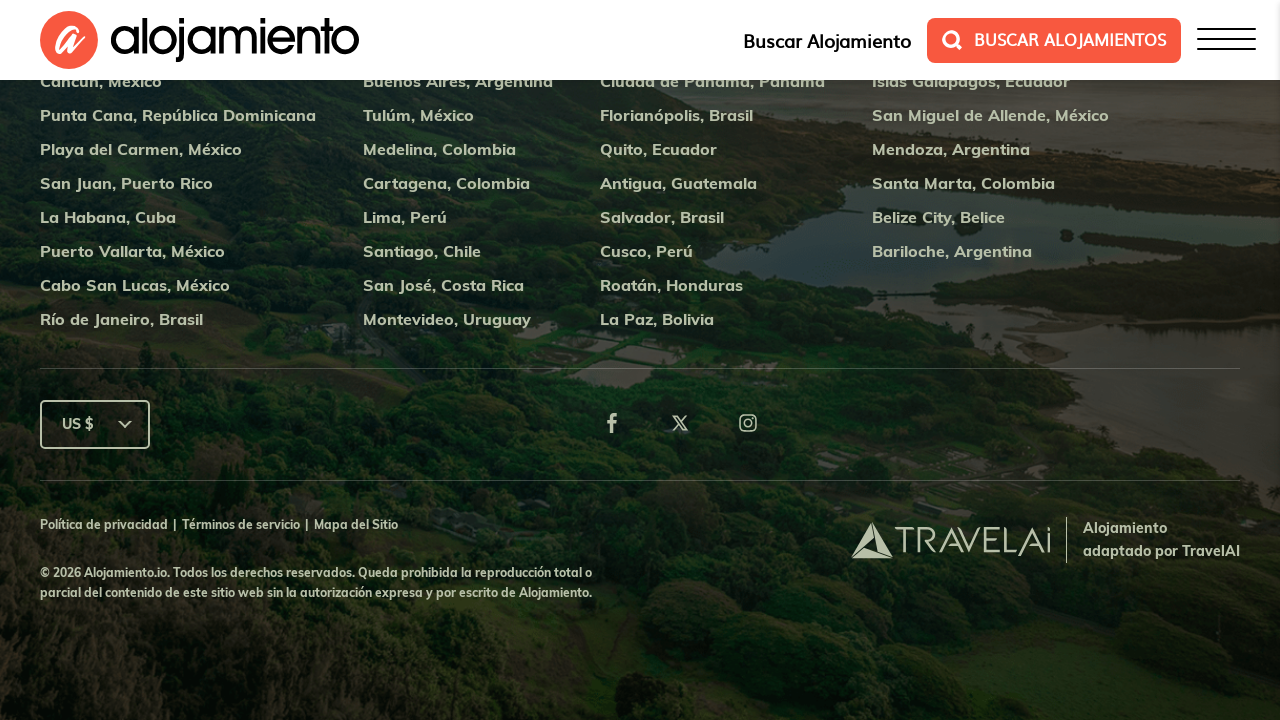